Navigates to the DemoBlaze store website and verifies that the page loads correctly by checking the page title.

Starting URL: https://www.demoblaze.com/

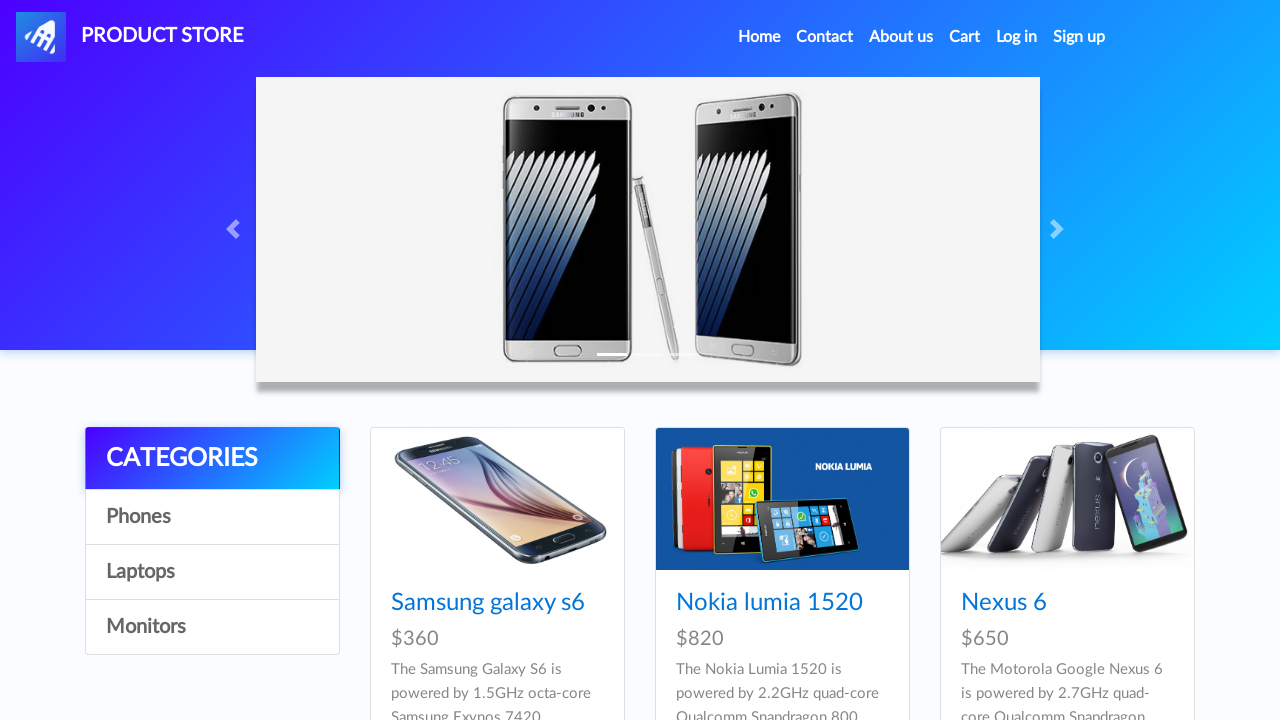

Waited for page to load (domcontentloaded state)
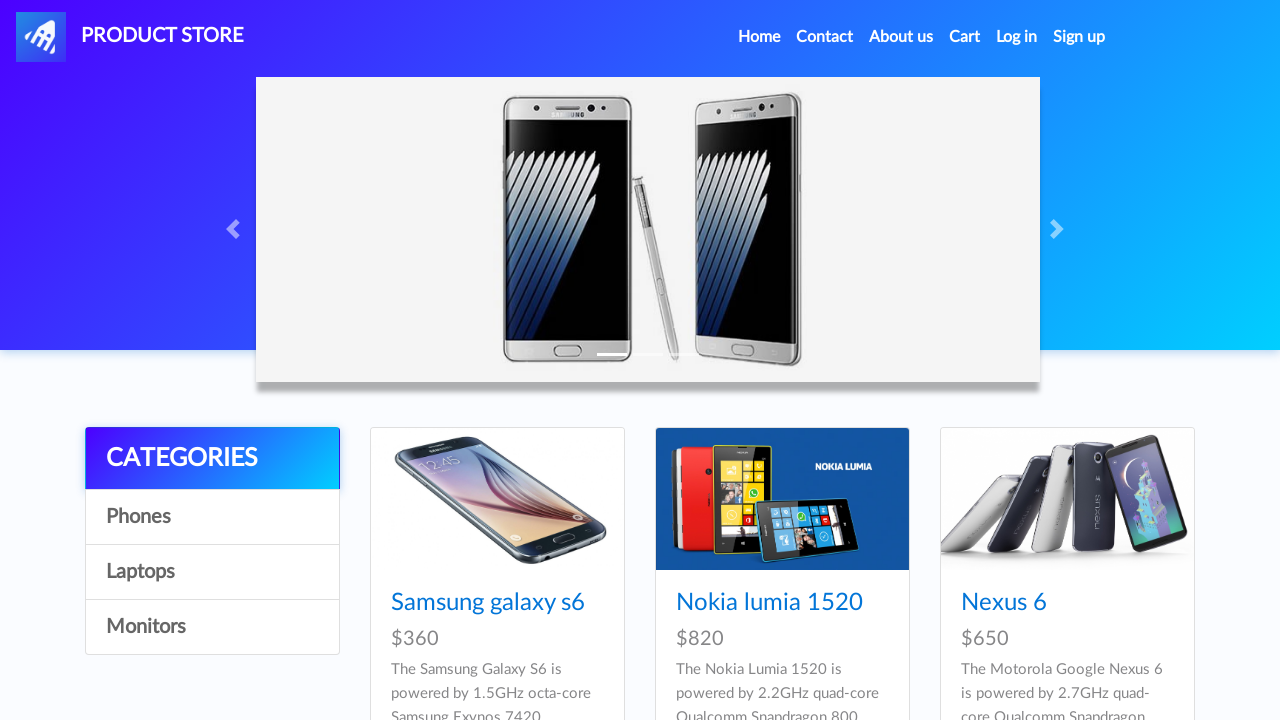

Retrieved page title
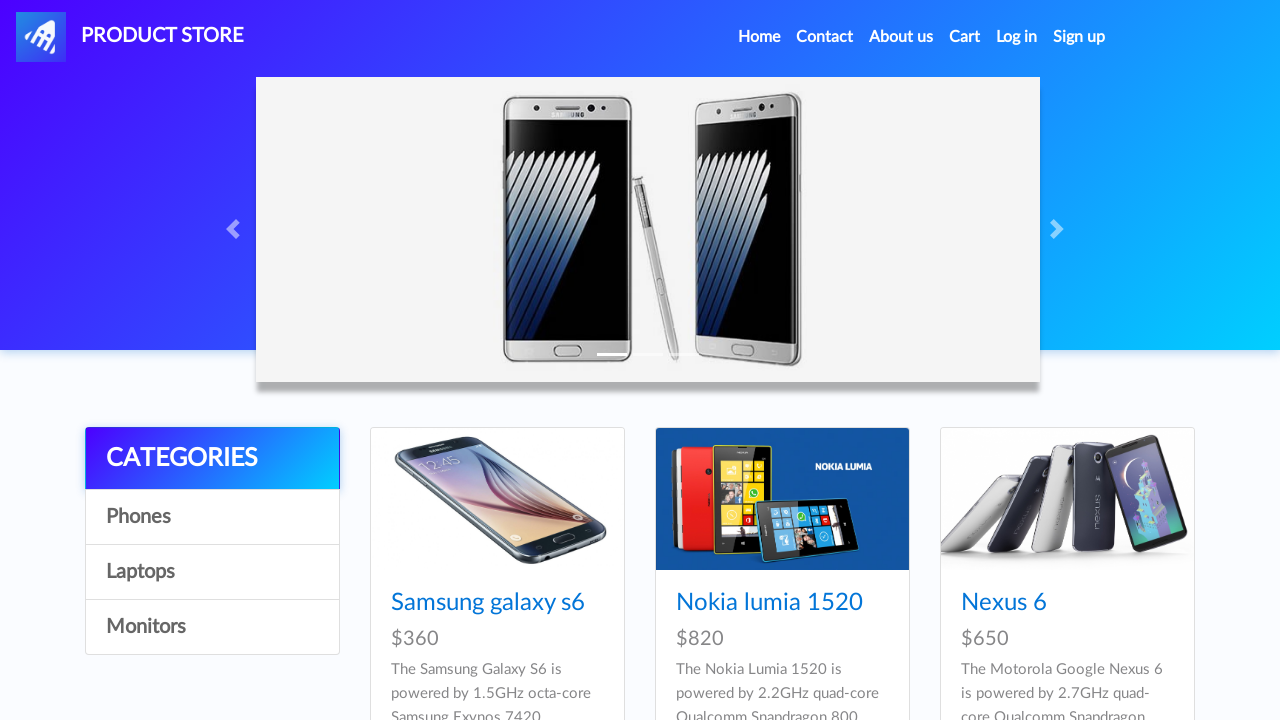

Verified page title contains 'STORE' - correct website loaded
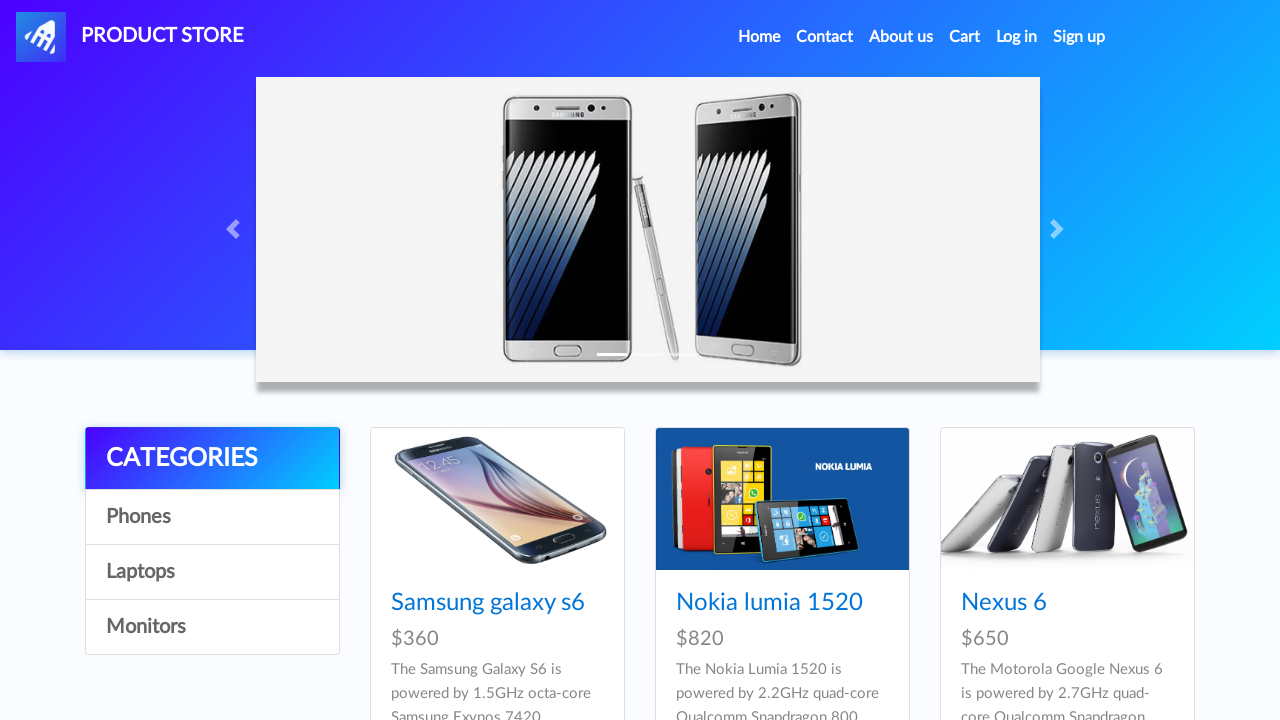

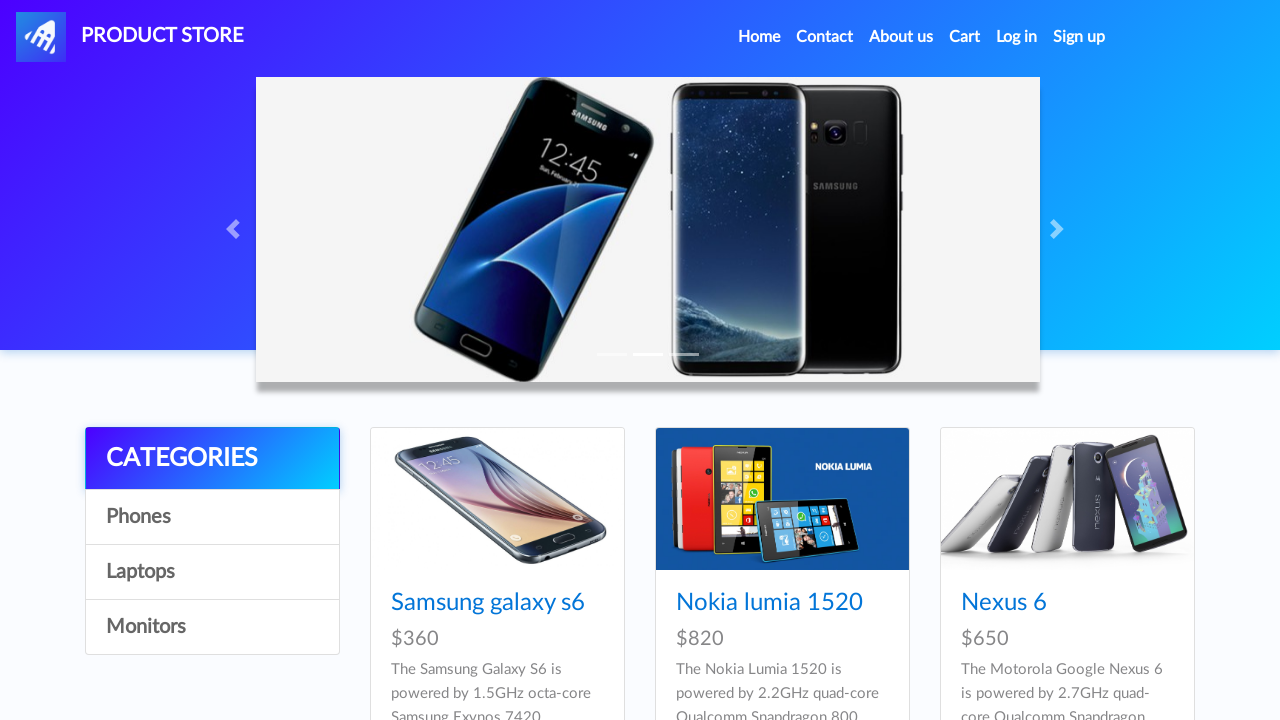